Tests a signup form by filling in first name, last name, and email address fields, then submitting the form by clicking the sign up button.

Starting URL: http://secure-retreat-92358.herokuapp.com/

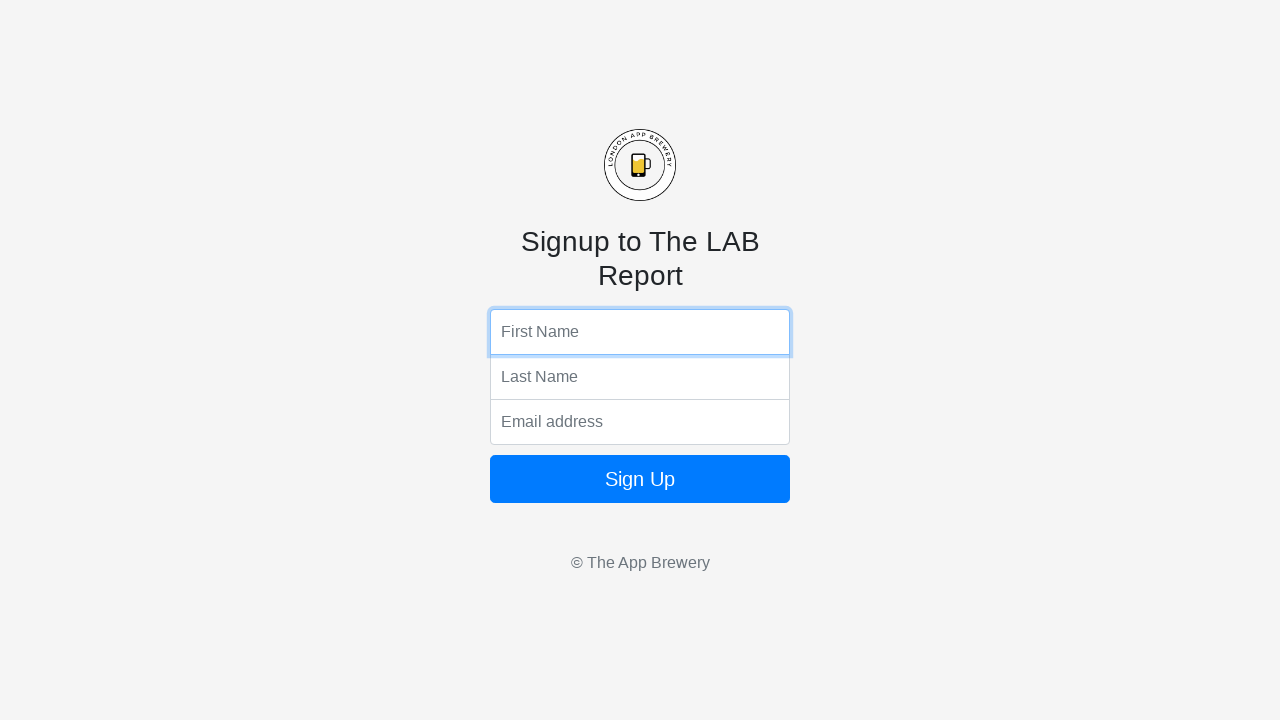

Navigated to signup form page
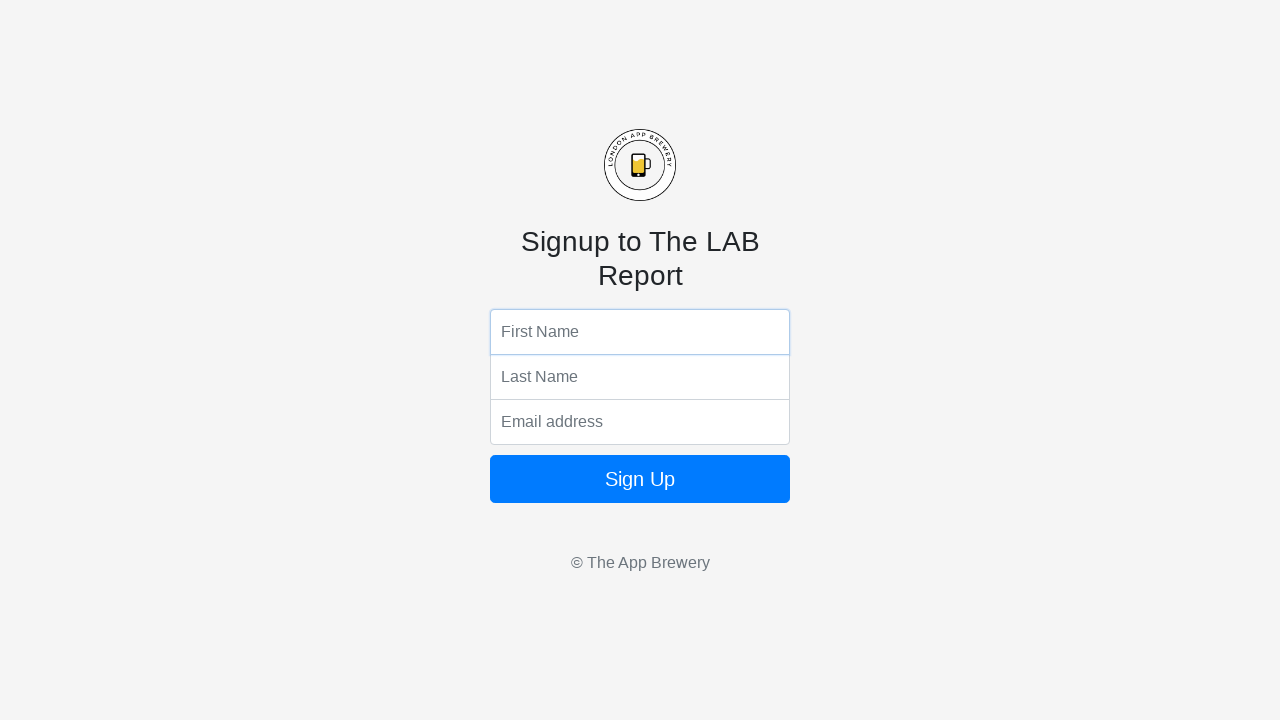

Filled first name field with 'Jennifer' on //html/body/form/input[1]
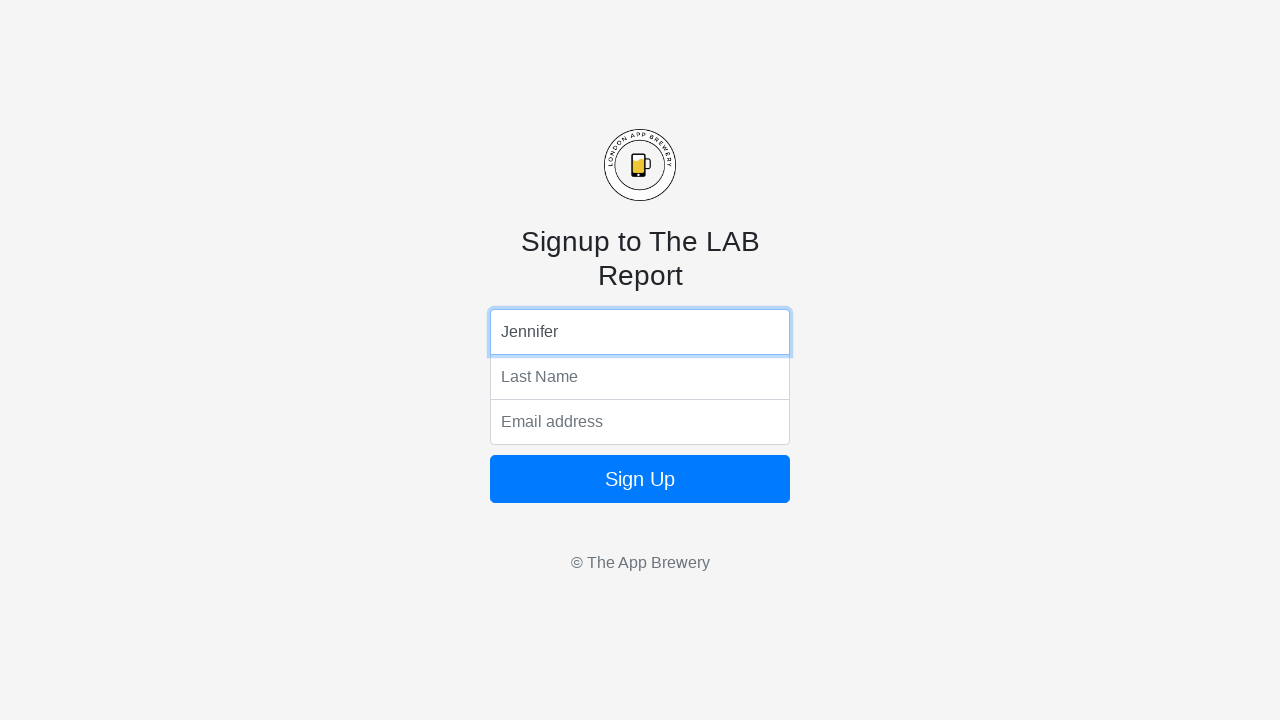

Filled last name field with 'Martinez' on //html/body/form/input[2]
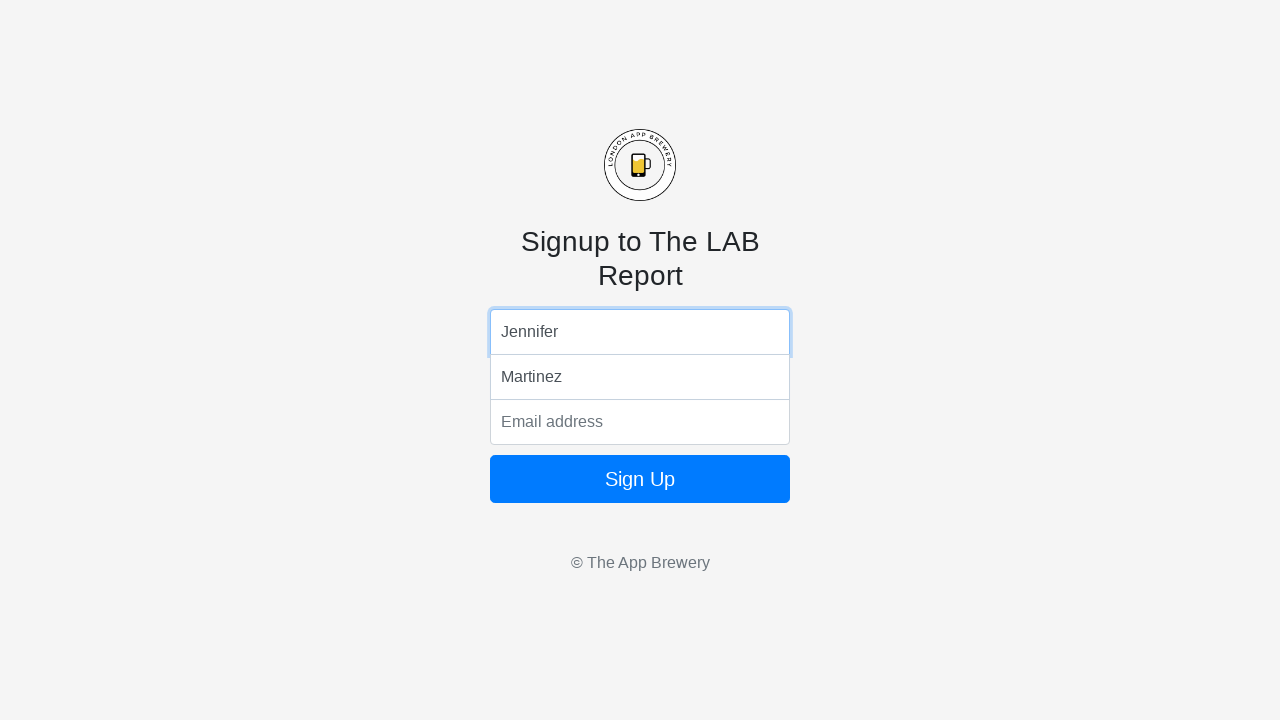

Filled email address field with 'jennifer.martinez@example.com' on //html/body/form/input[3]
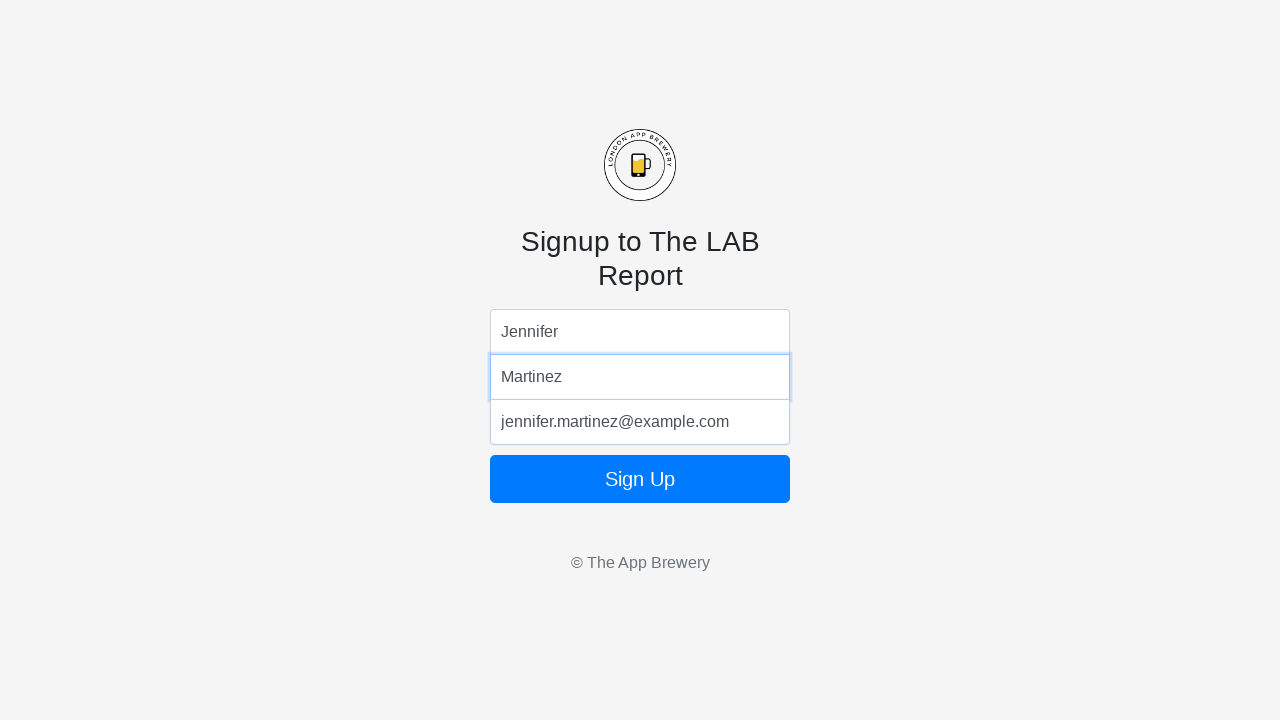

Clicked the sign up button to submit form at (640, 479) on xpath=//html/body/form/button
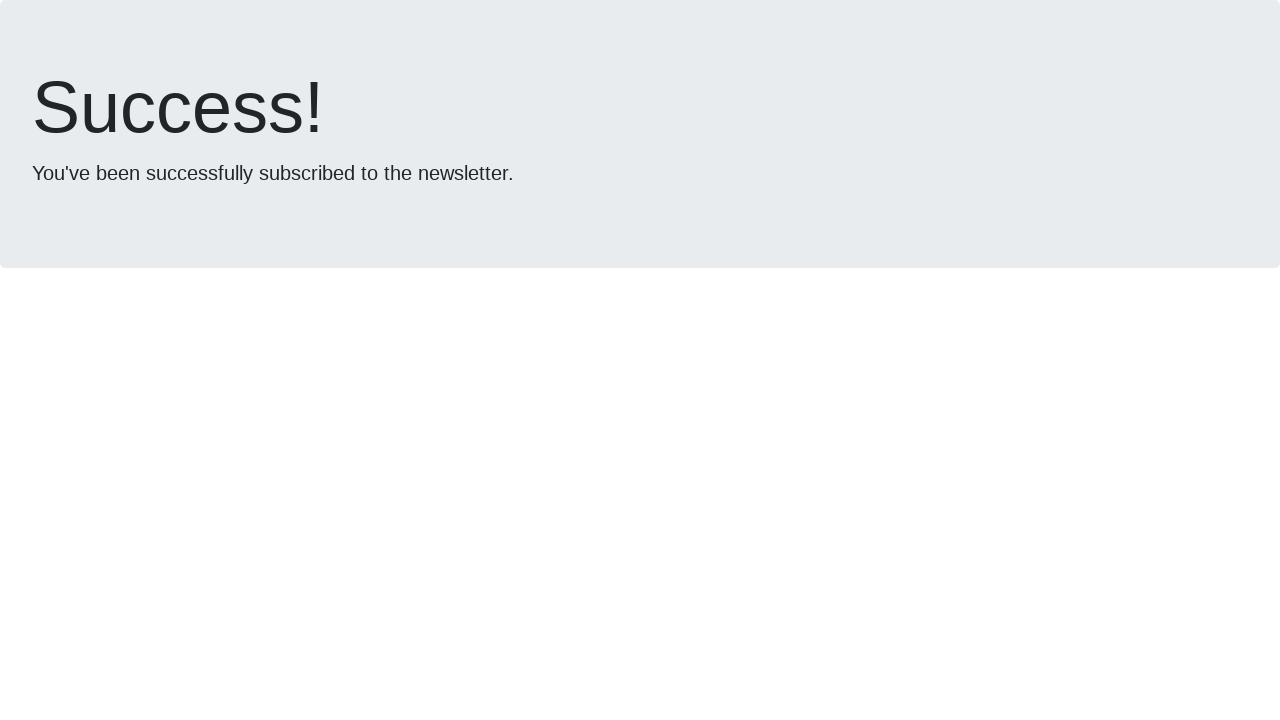

Waited for form submission to complete
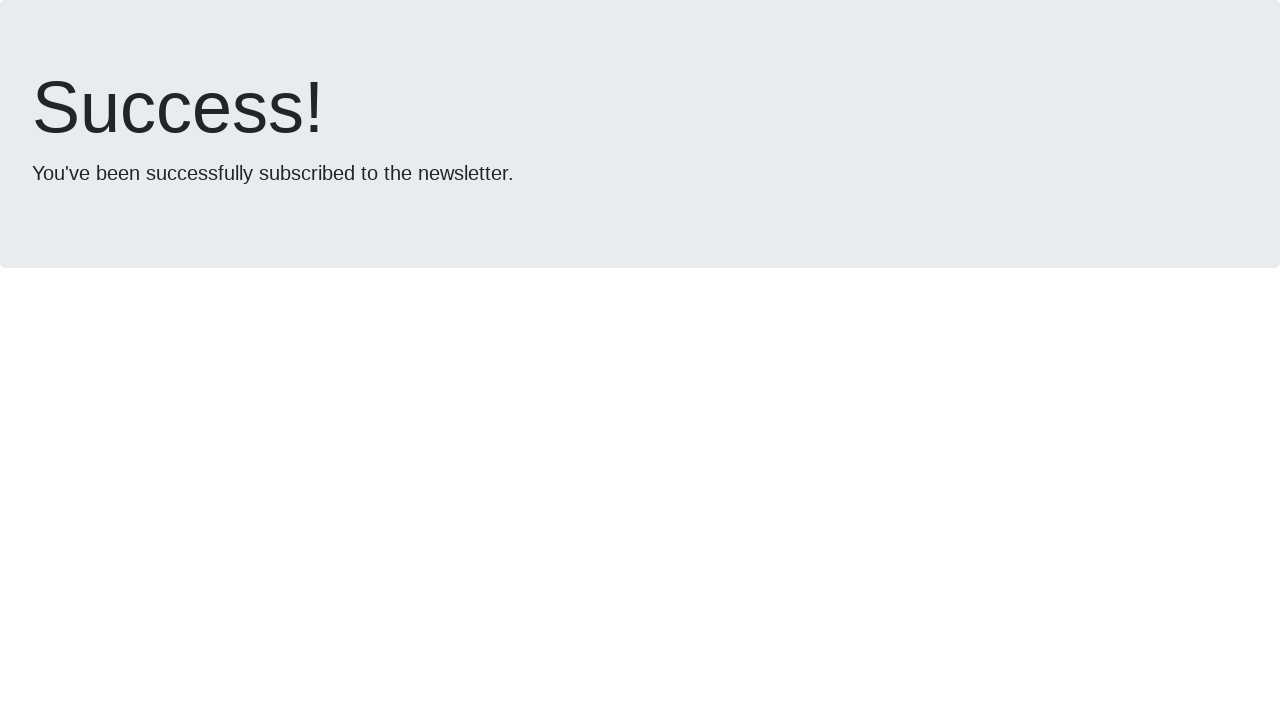

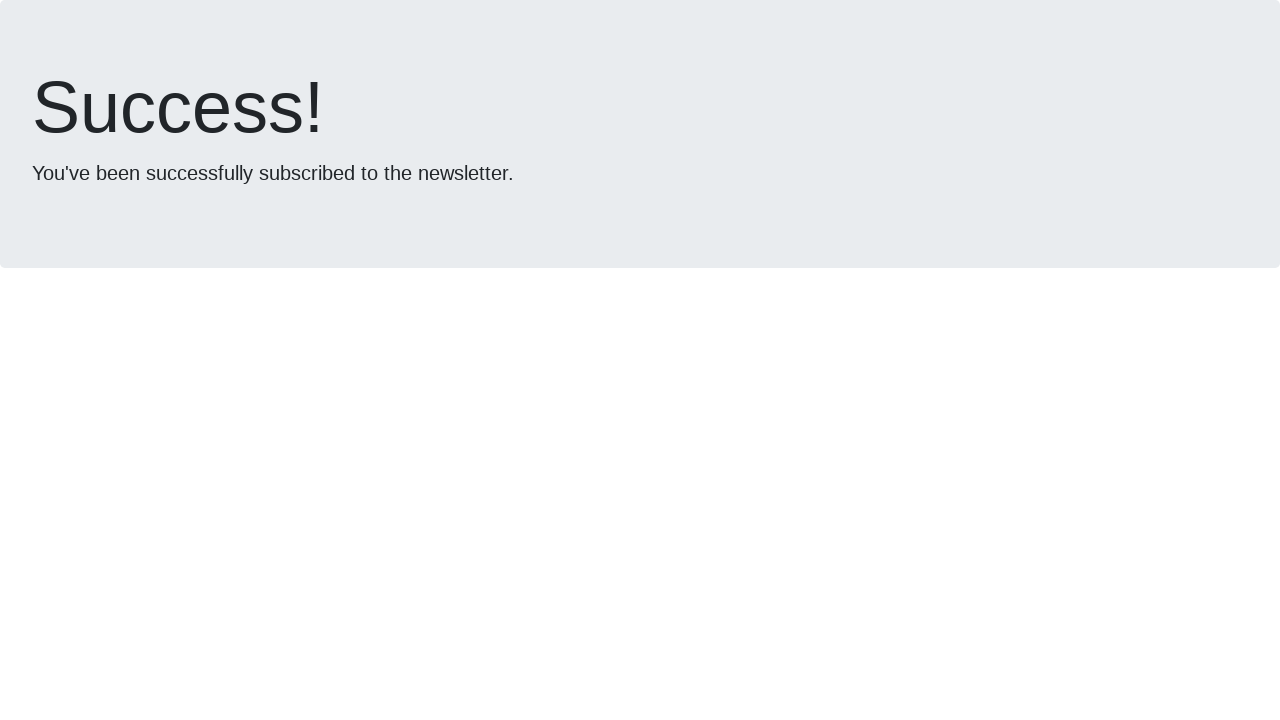